Tests a slow calculator web app by clearing delay, entering values 4 and 7, clicking the plus operator and equals to verify addition result

Starting URL: https://bonigarcia.dev/selenium-webdriver-java/slow-calculator.html

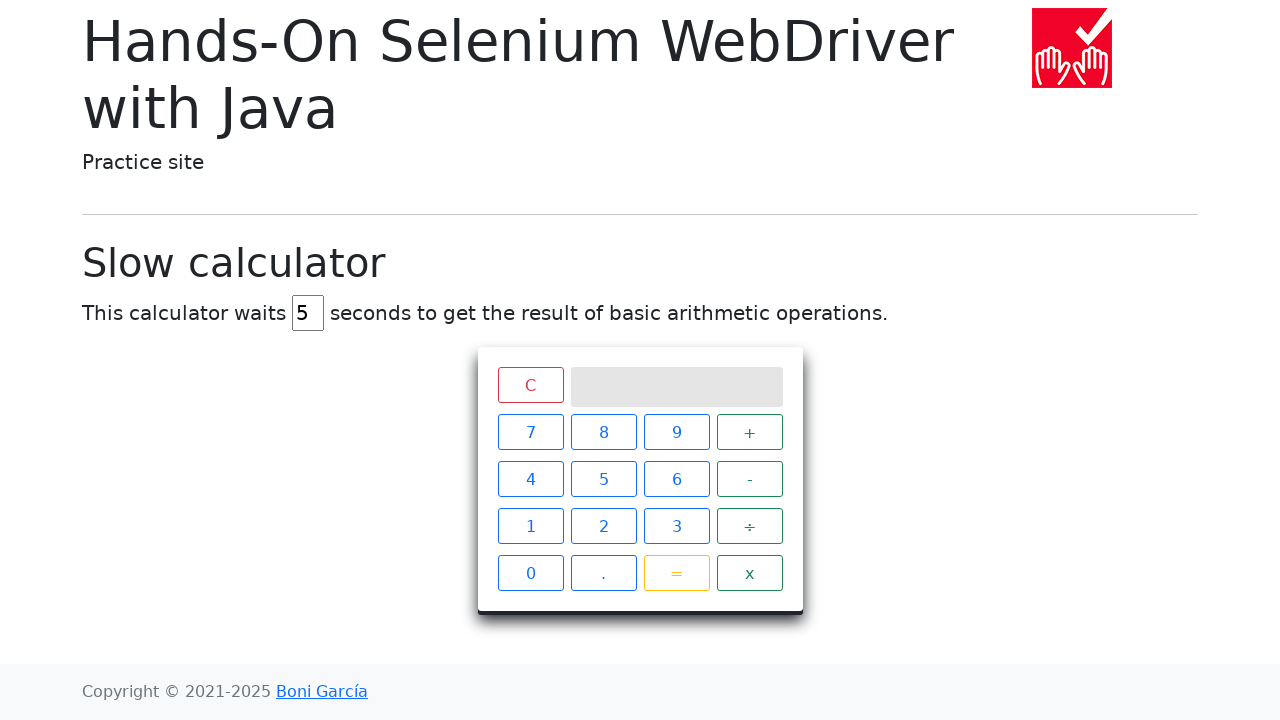

Cleared the delay field on #delay
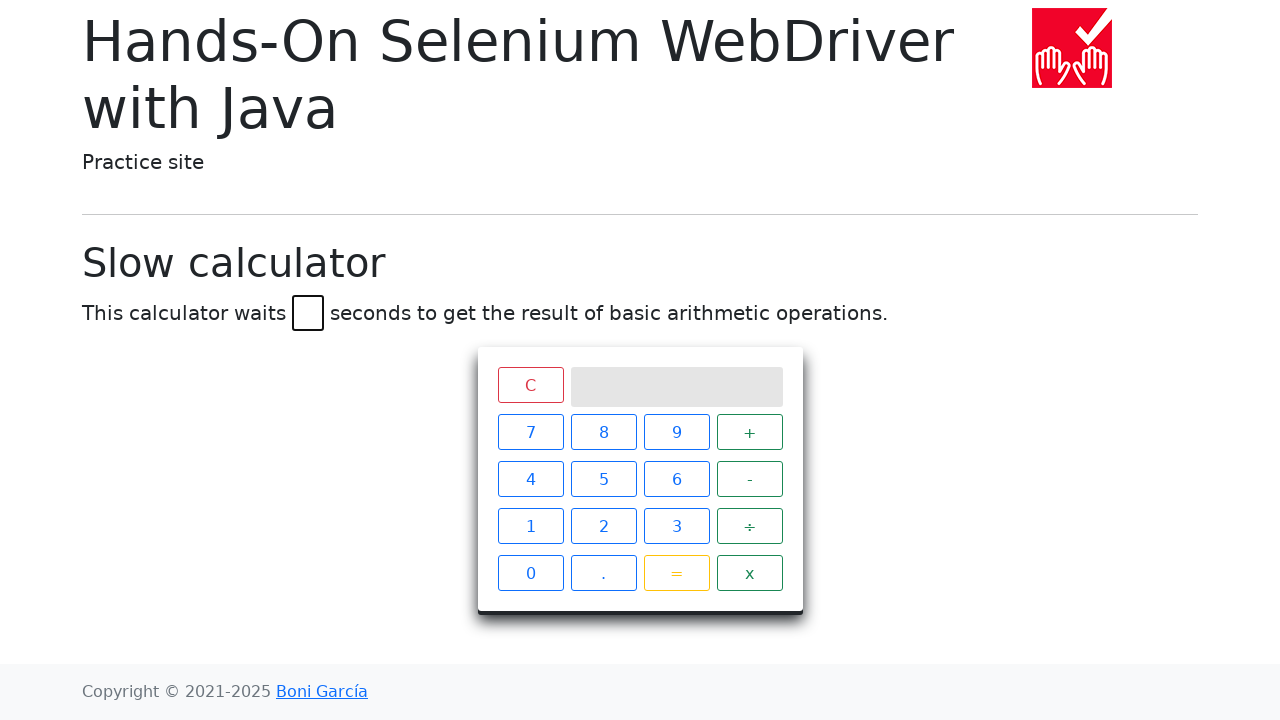

Set delay to 0 on #delay
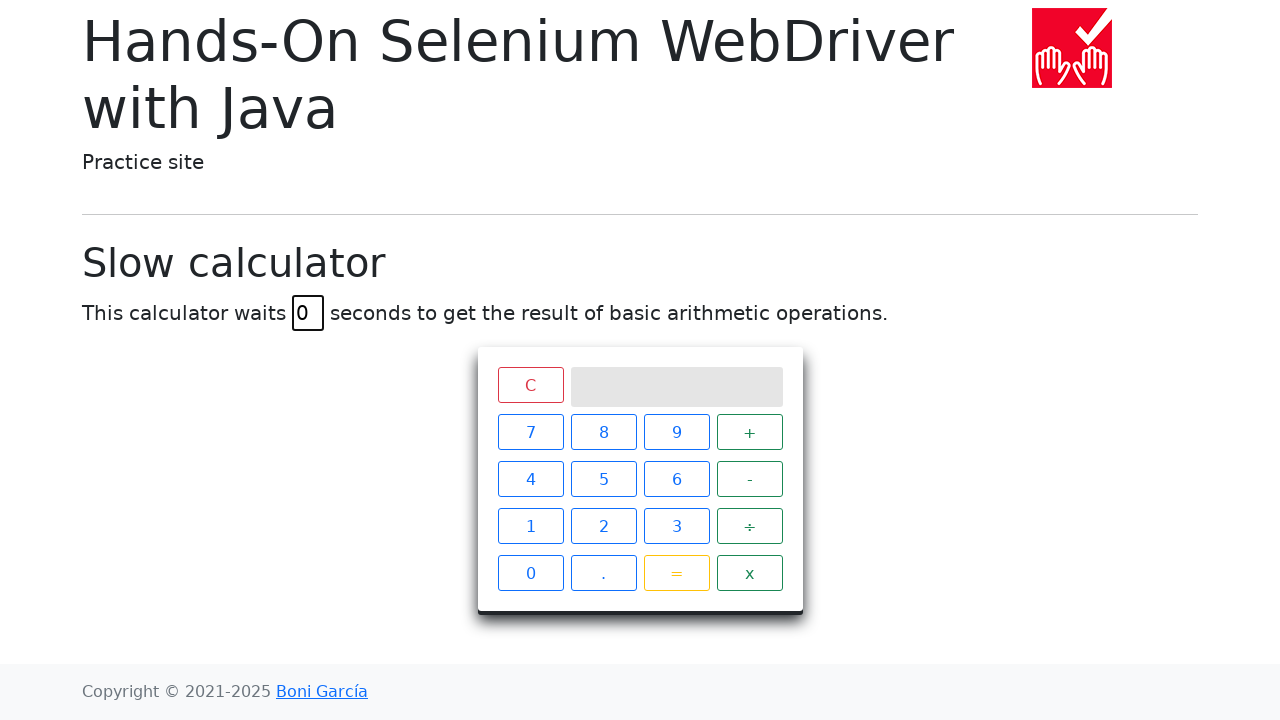

Clicked the number 4 at (530, 479) on xpath=//span[contains(@class, 'btn-outline-primary') and text() = 4]
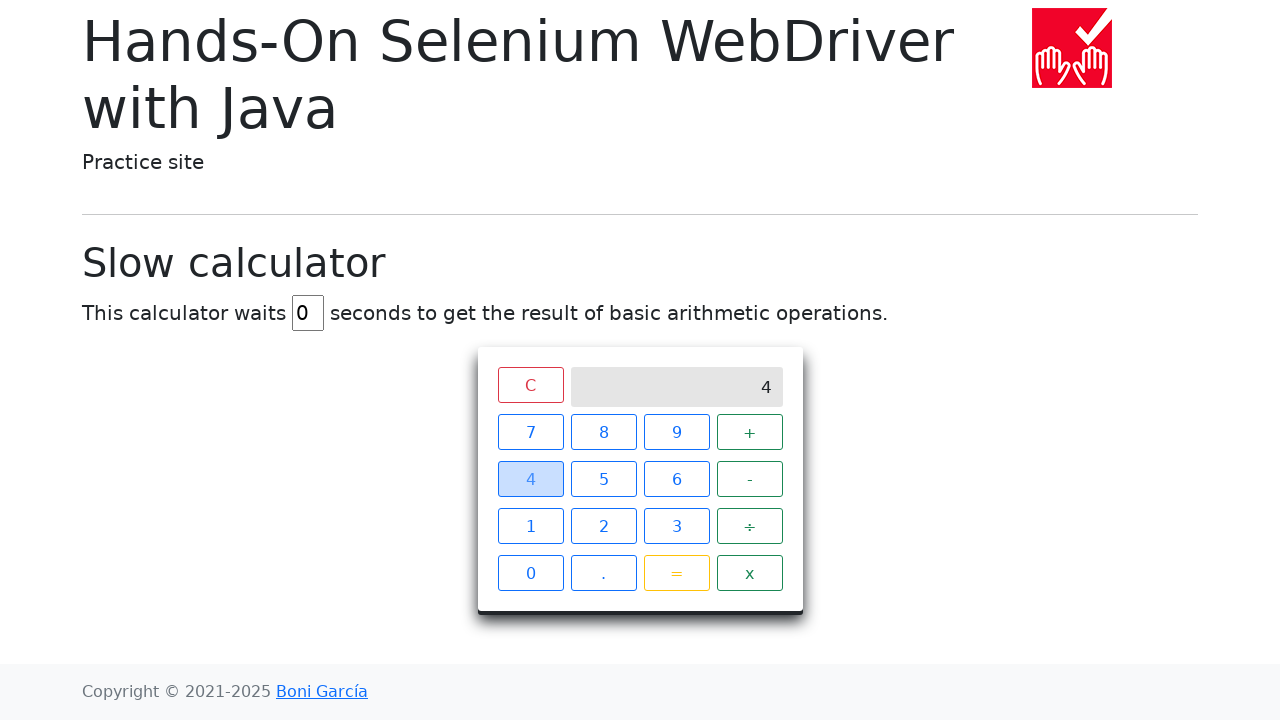

Clicked the plus operator at (750, 432) on xpath=//span[contains(@class, 'operator') and text() = '+']
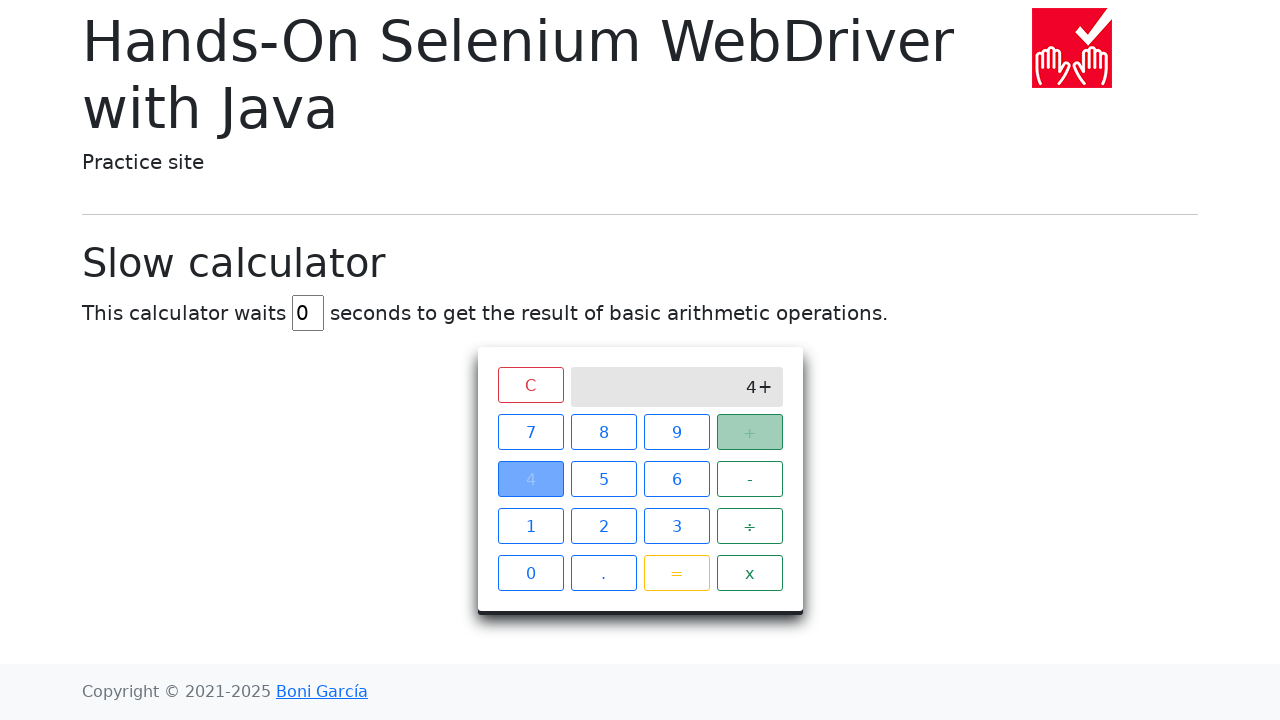

Clicked the number 7 at (530, 432) on xpath=//span[contains(@class, 'btn-outline-primary') and text() = 7]
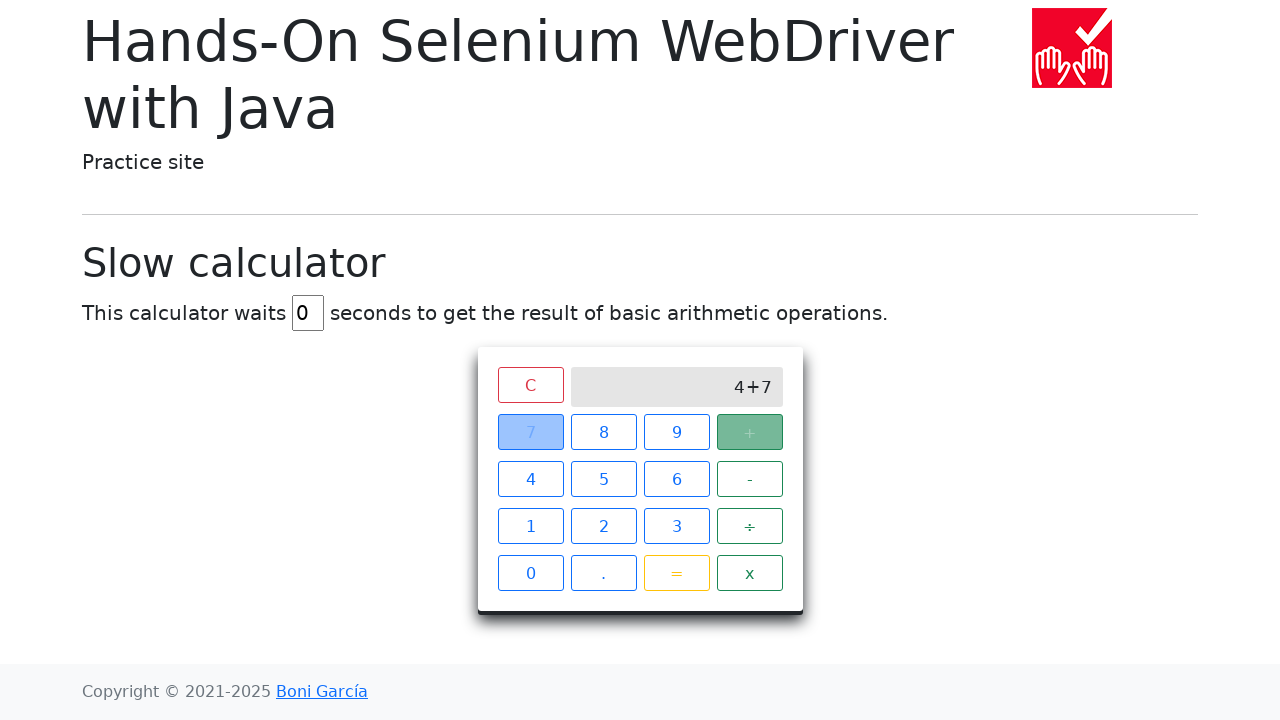

Clicked the equals button at (676, 573) on xpath=//span[contains(@class, 'btn-outline-warning') and text() = '=']
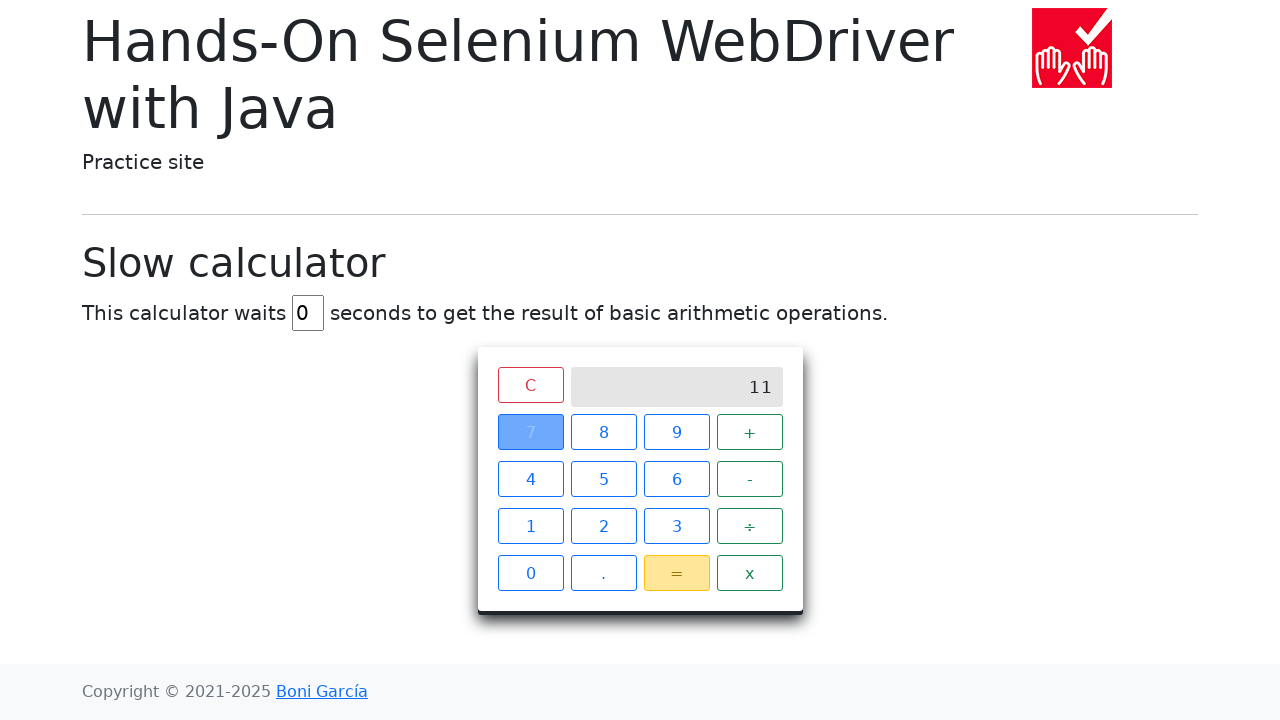

Result 11 appeared on screen, verifying 4 + 7 = 11
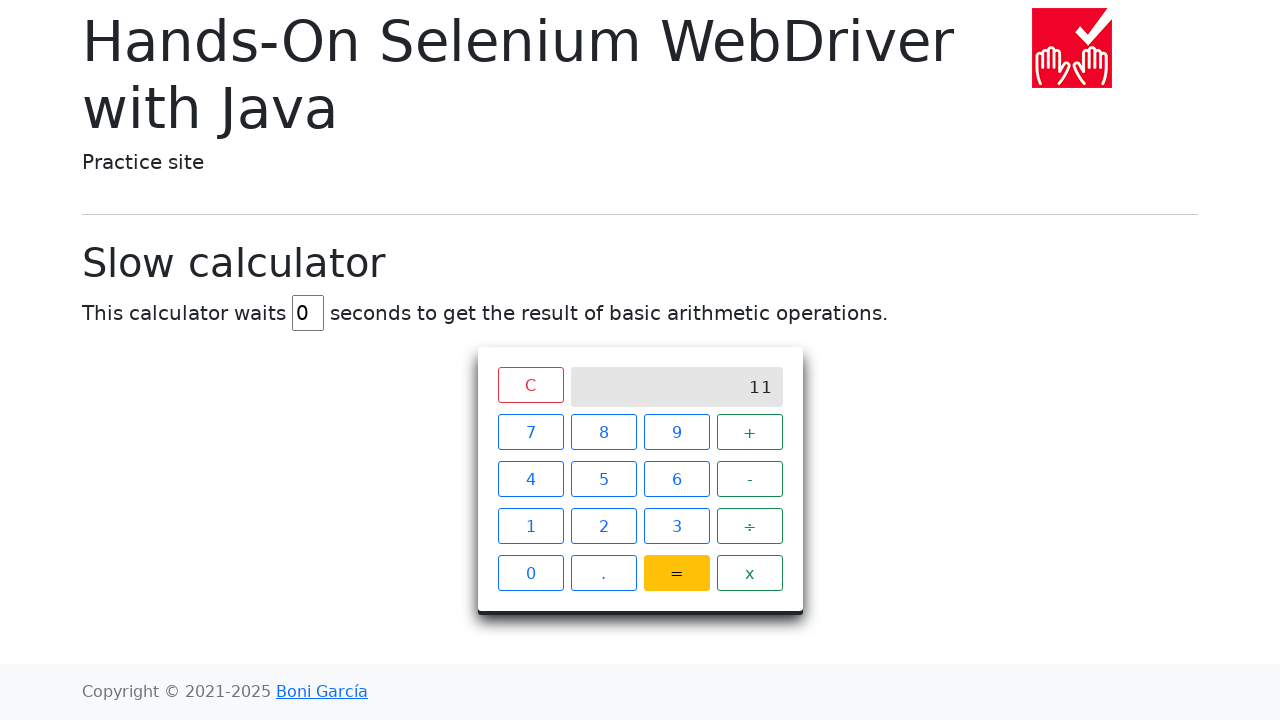

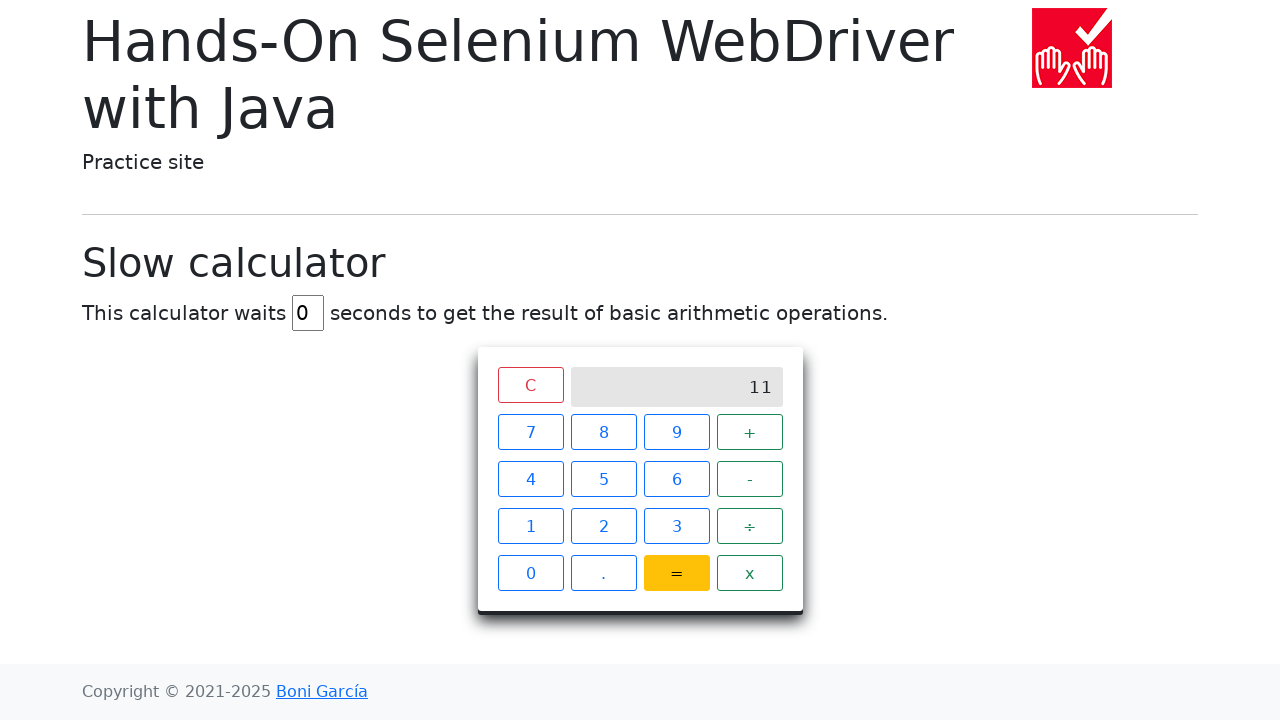